Tests checkbox functionality by clicking on a checkbox option on the automation practice page

Starting URL: https://rahulshettyacademy.com/AutomationPractice/

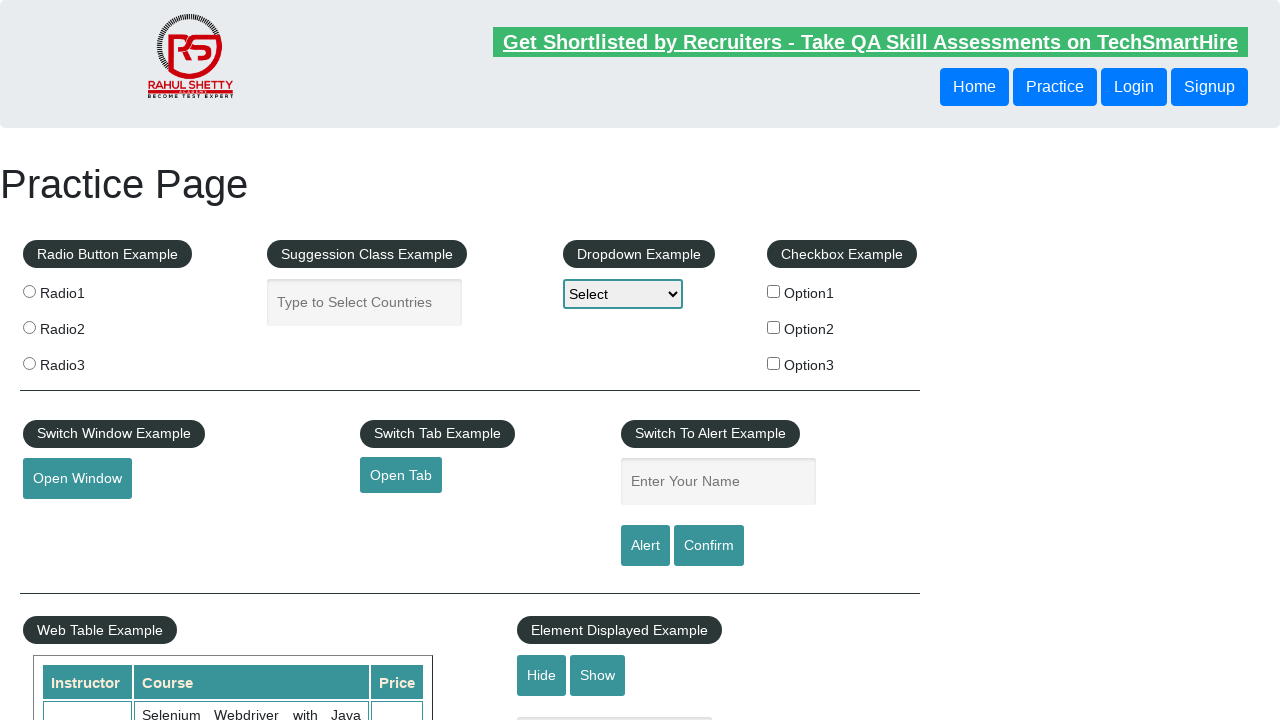

Navigated to automation practice page
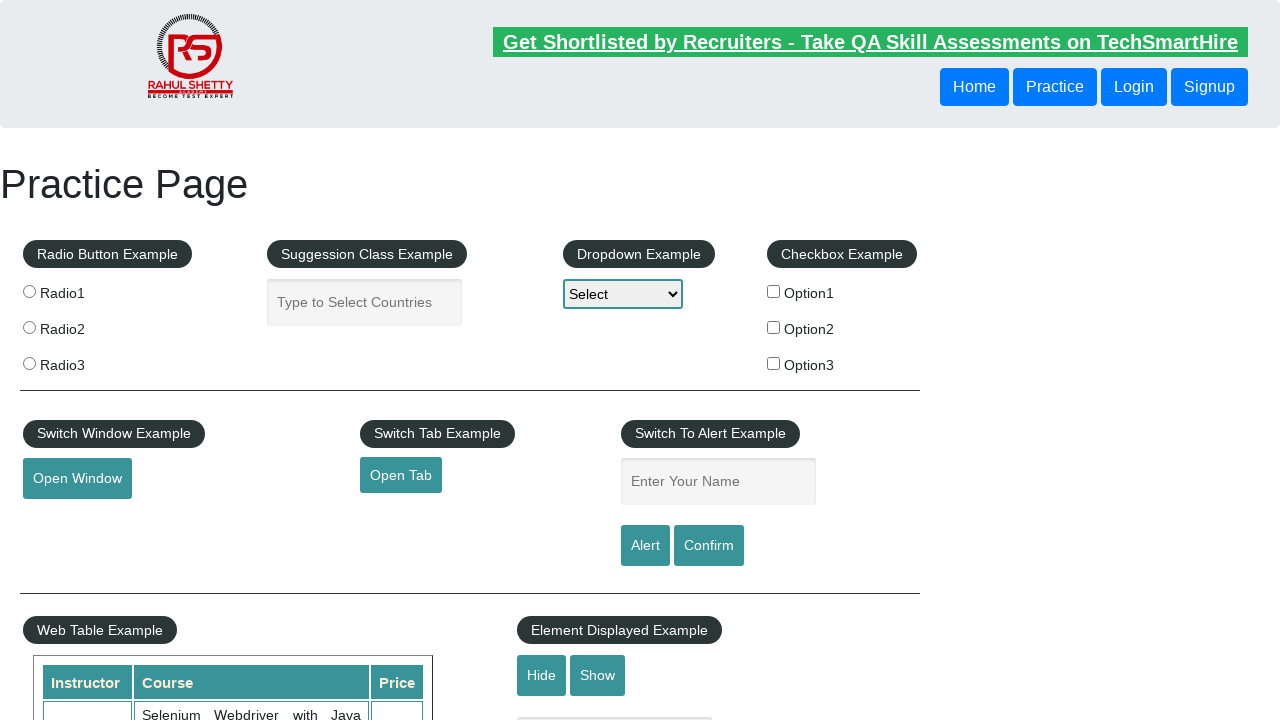

Clicked on the first checkbox option at (774, 291) on input#checkBoxOption1
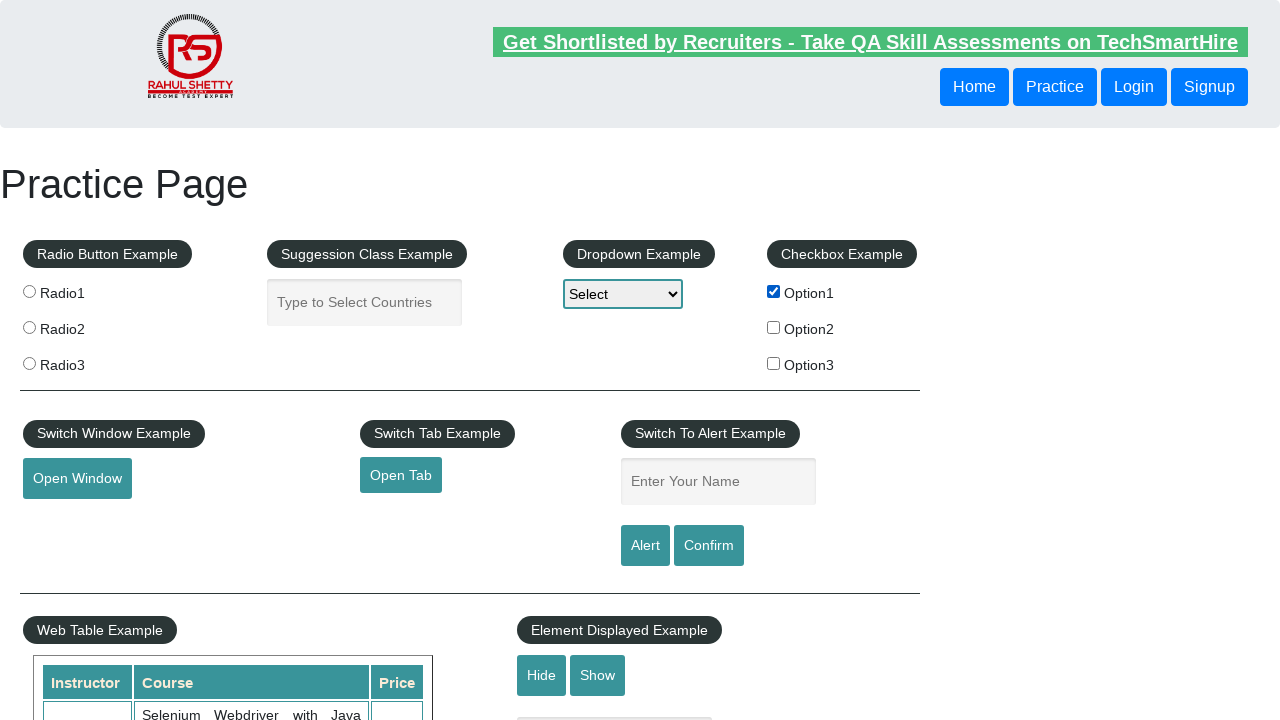

Verified that the first checkbox is now checked
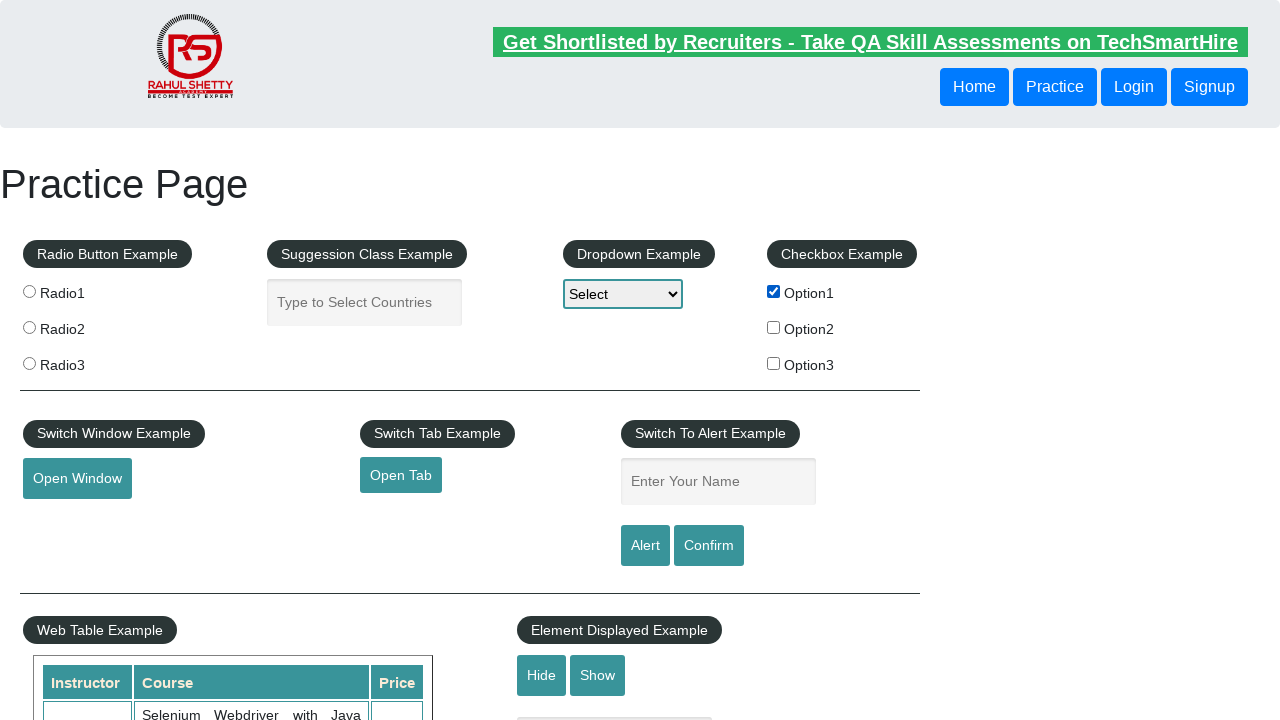

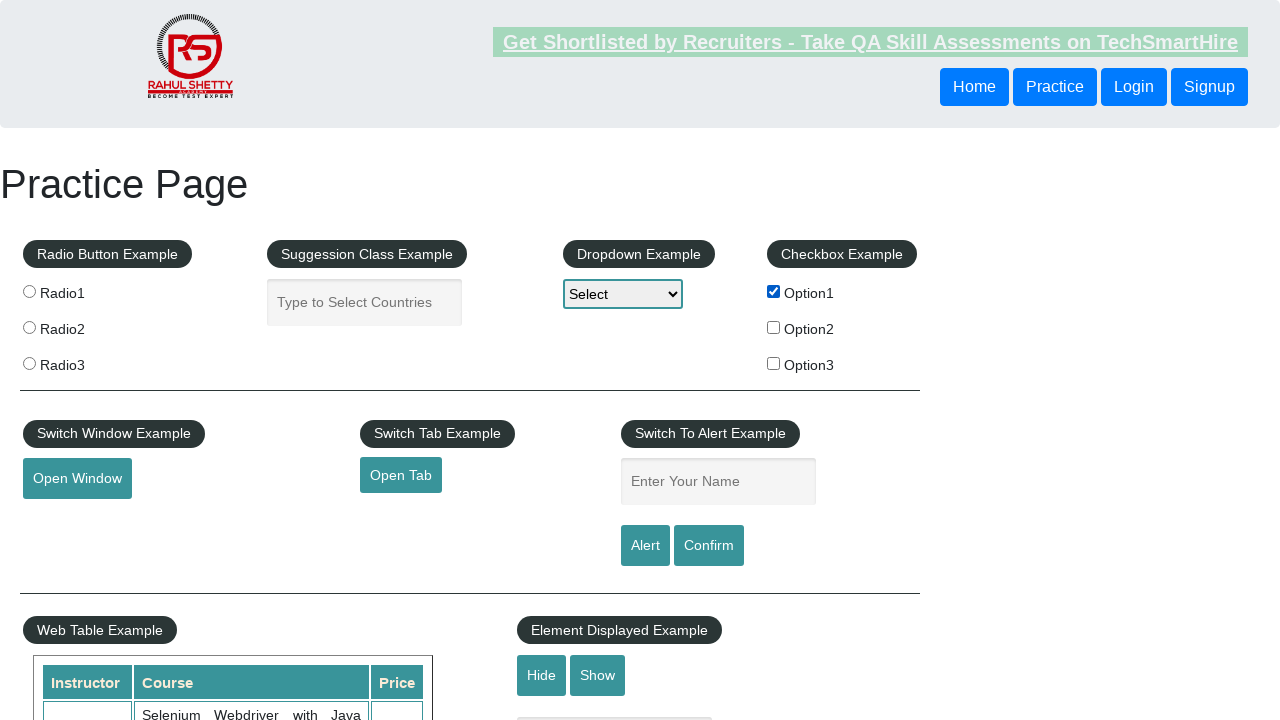